Tests drag and drop functionality by dragging an element and dropping it onto a target droppable area within an iframe

Starting URL: https://jqueryui.com/droppable/

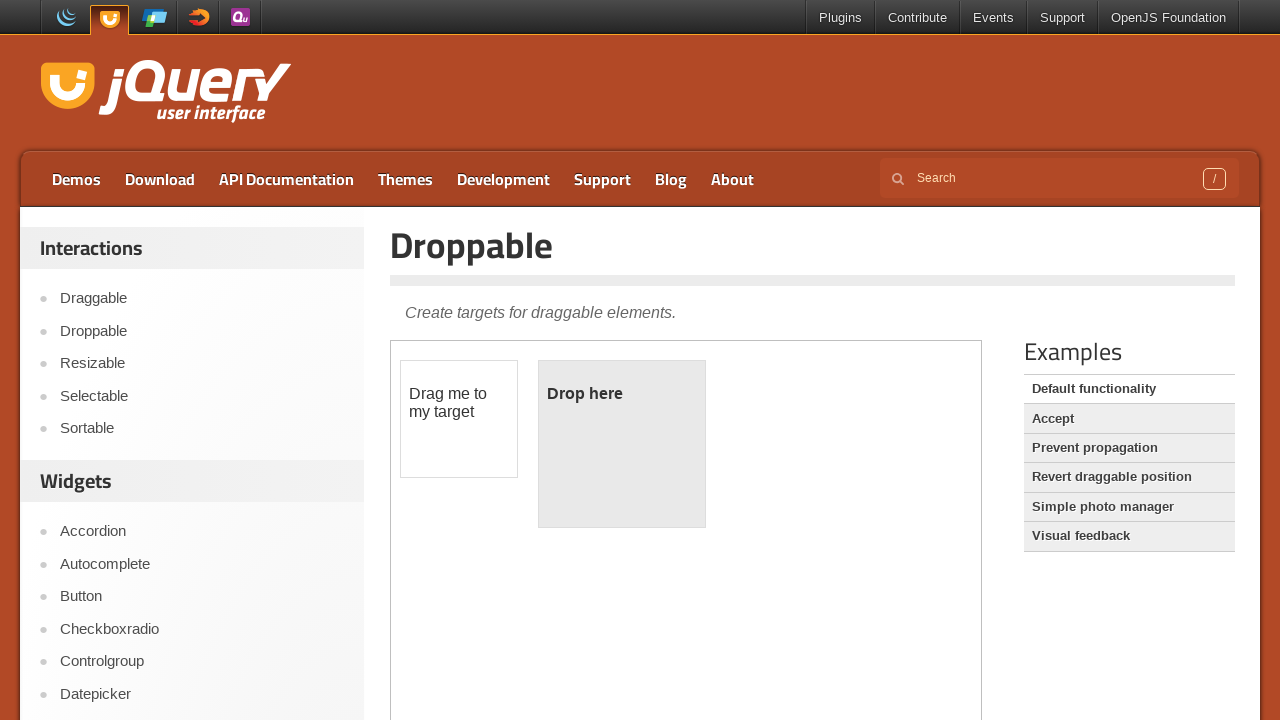

Waited for content to load
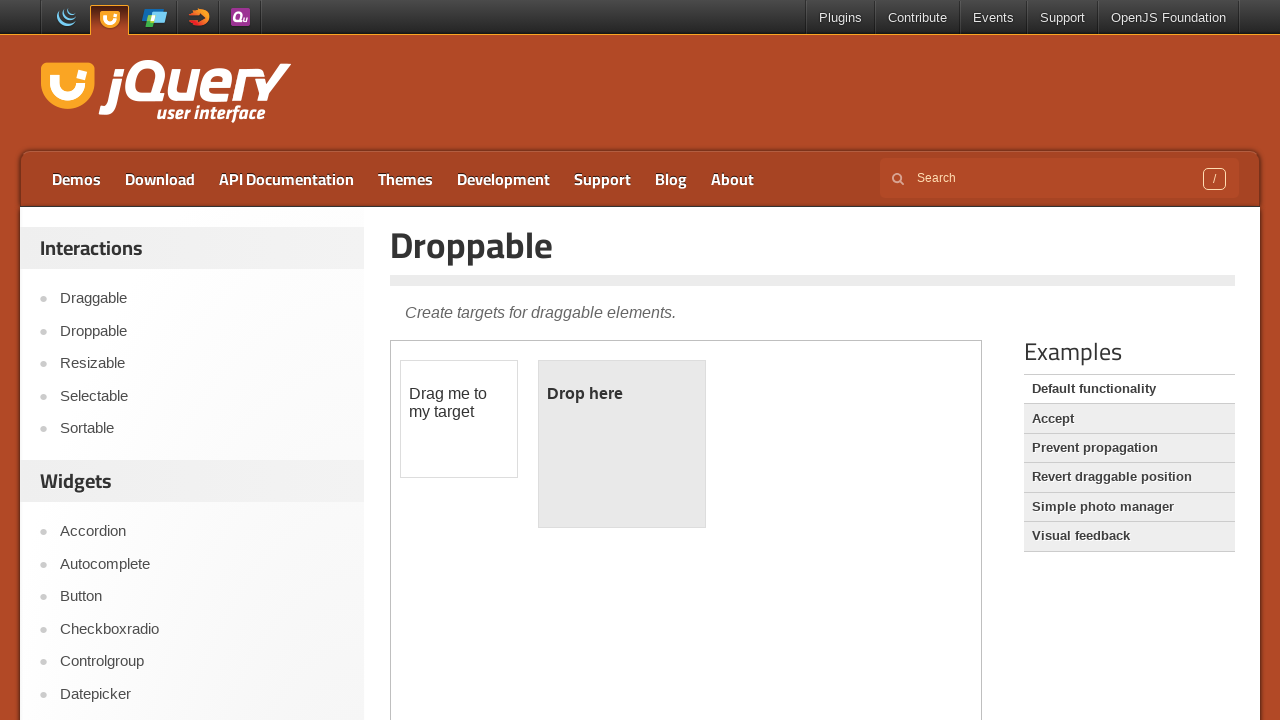

Located the demo iframe containing drag and drop elements
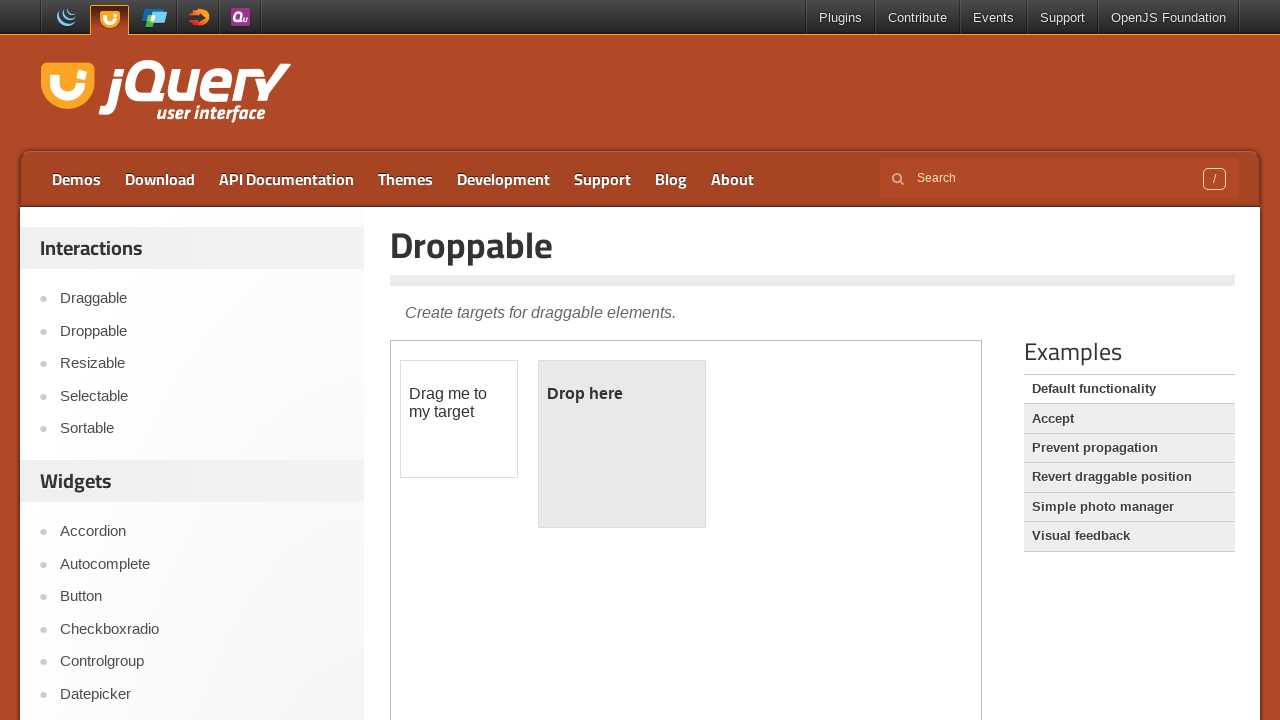

Located draggable and droppable elements within the iframe
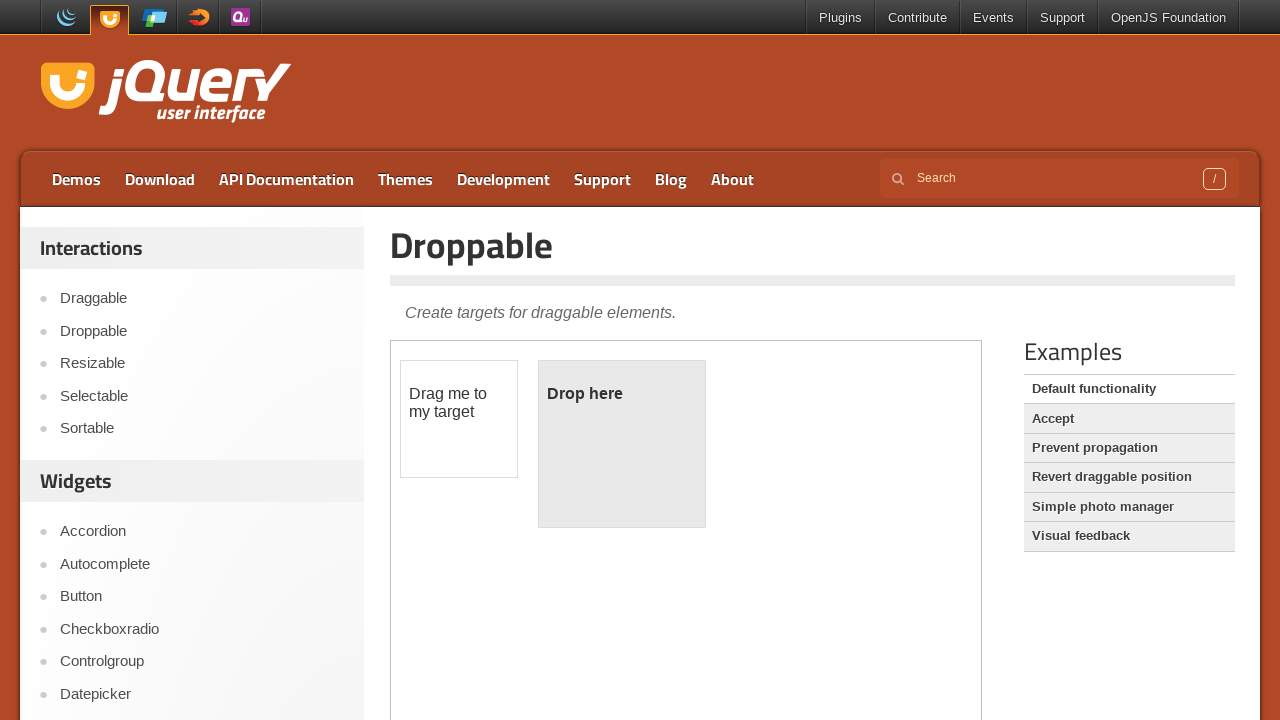

Checked droppable element text before drag: '
	Drop here
'
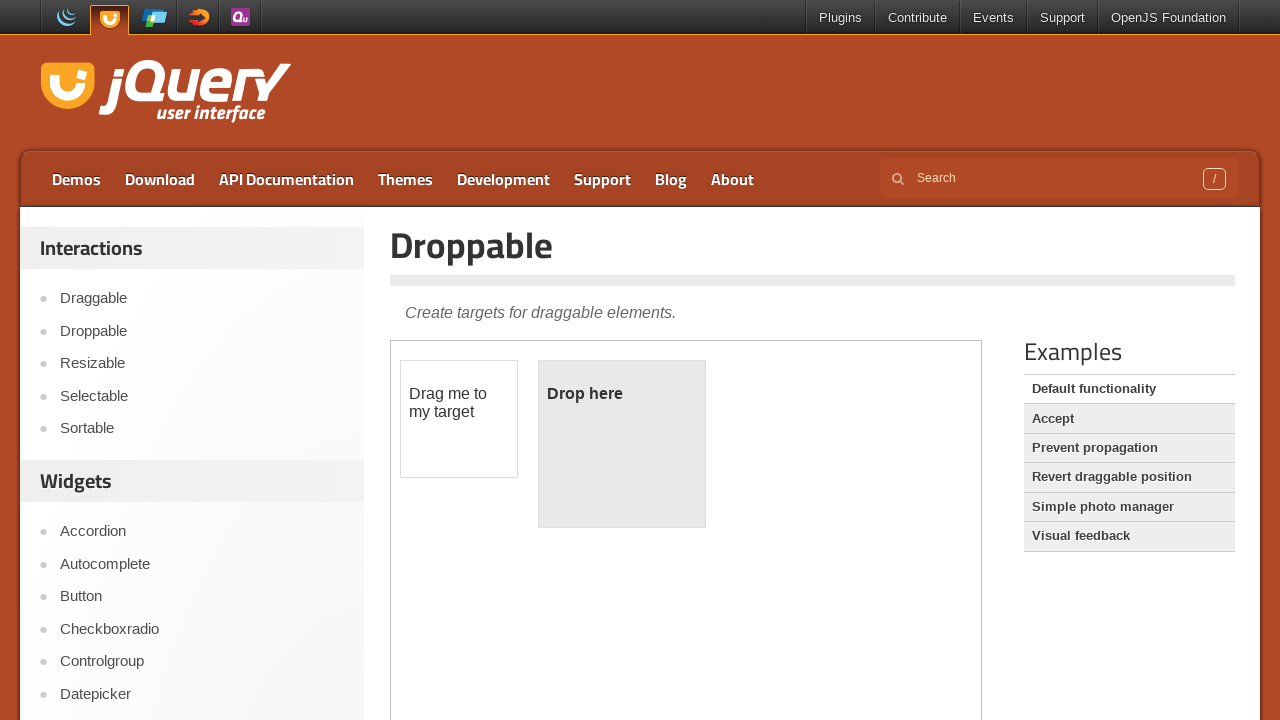

Dragged the draggable element and dropped it onto the droppable target at (622, 444)
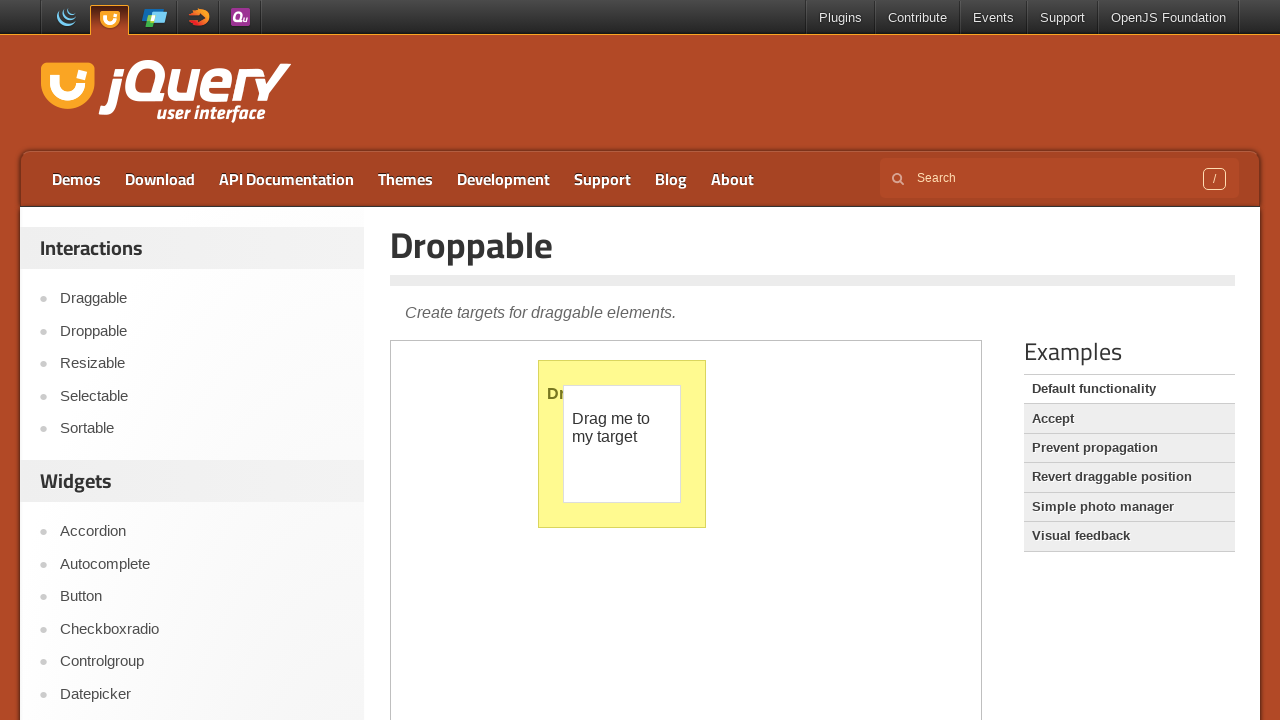

Checked droppable element text after drag: '
	Dropped!
'
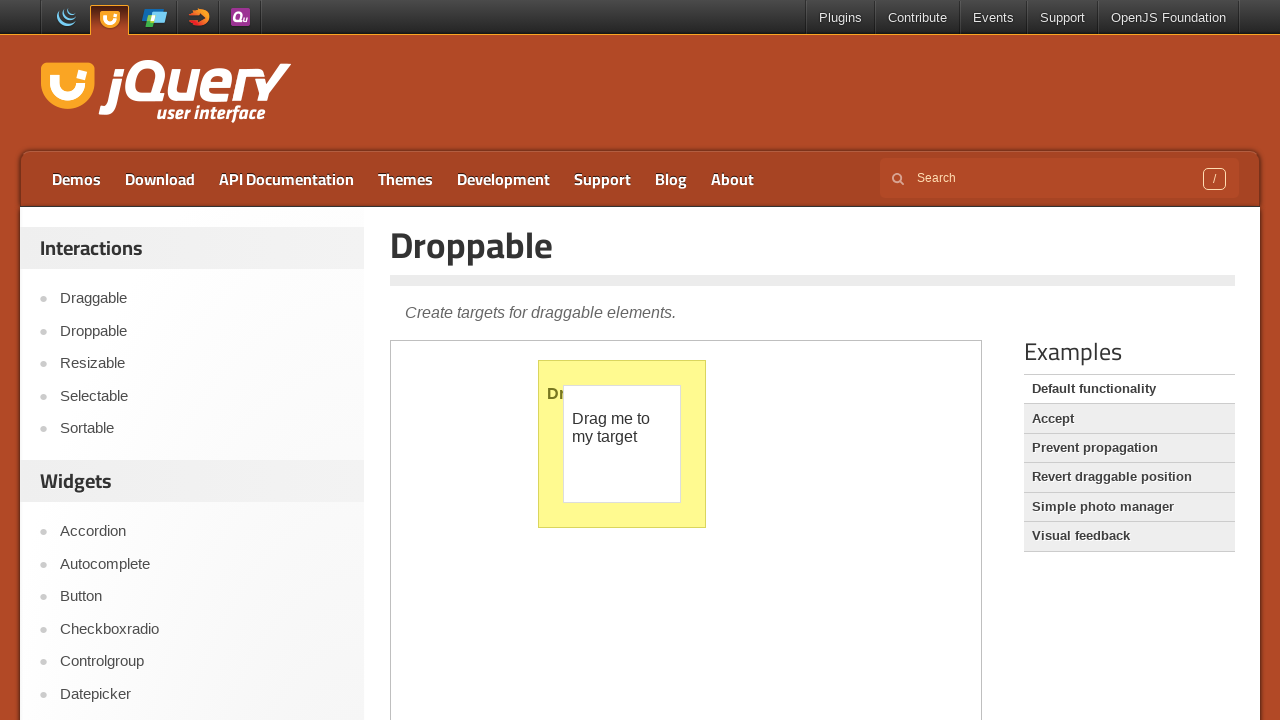

Verified that drag and drop was successful - 'Dropped' text found in target element
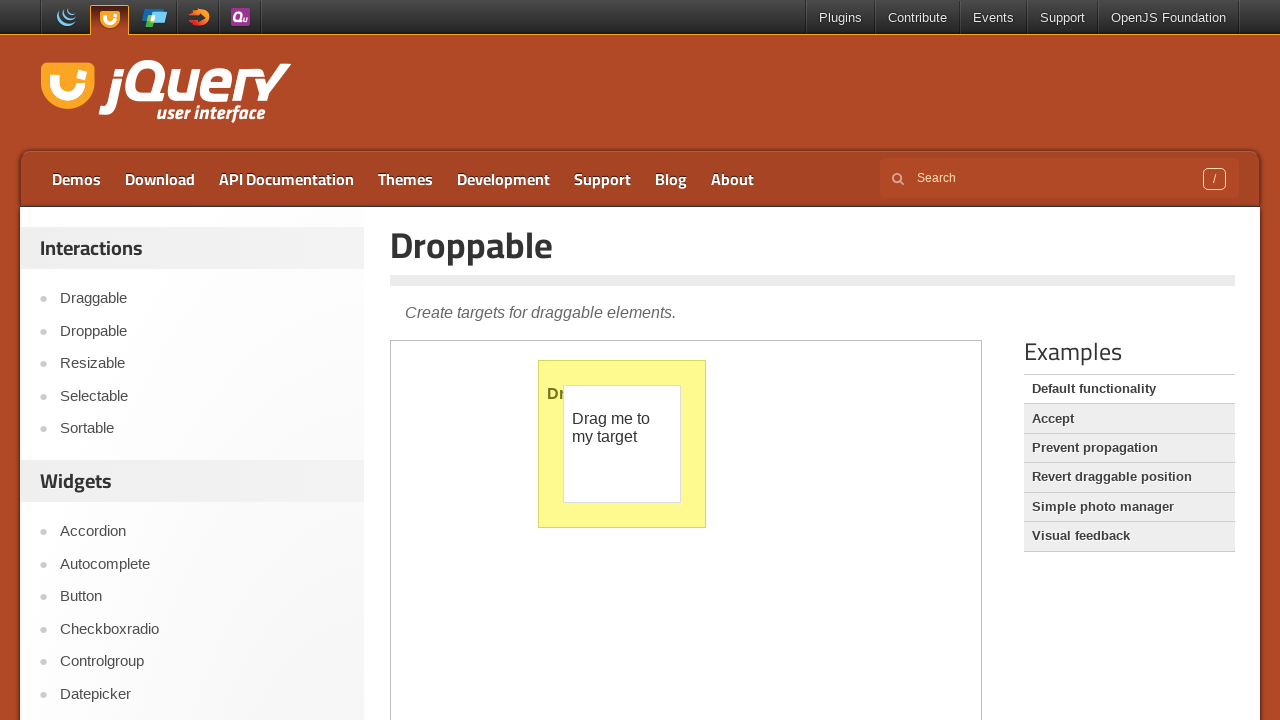

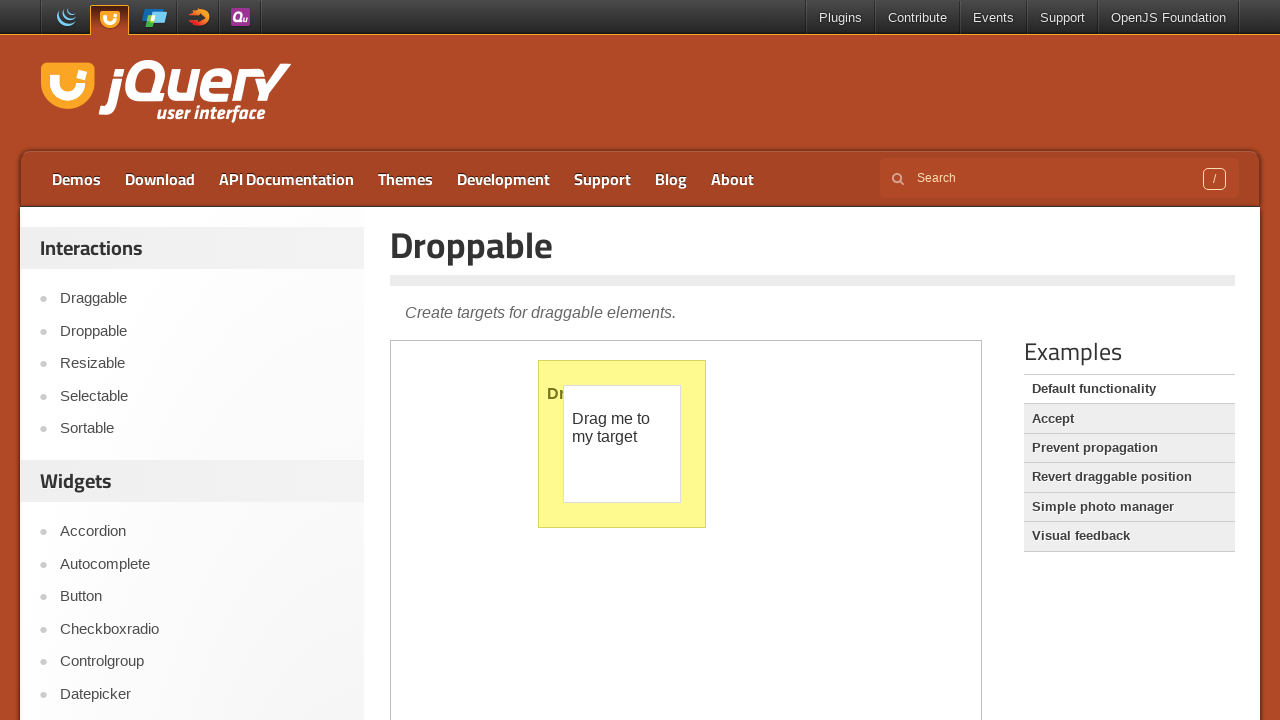